Tests clicking a link that opens a popup window on the omayo test site, demonstrating window handling functionality

Starting URL: http://omayo.blogspot.com/

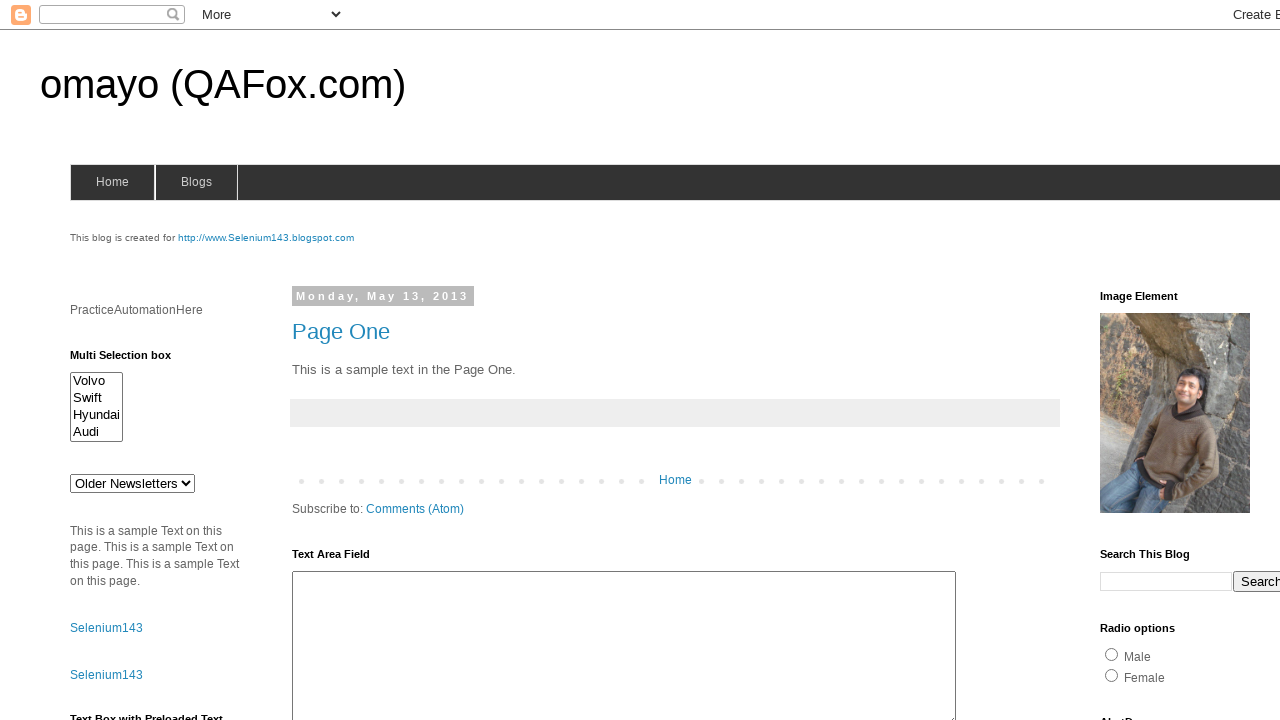

Clicked link to open a popup window at (132, 360) on xpath=//a[text()='Open a popup window']
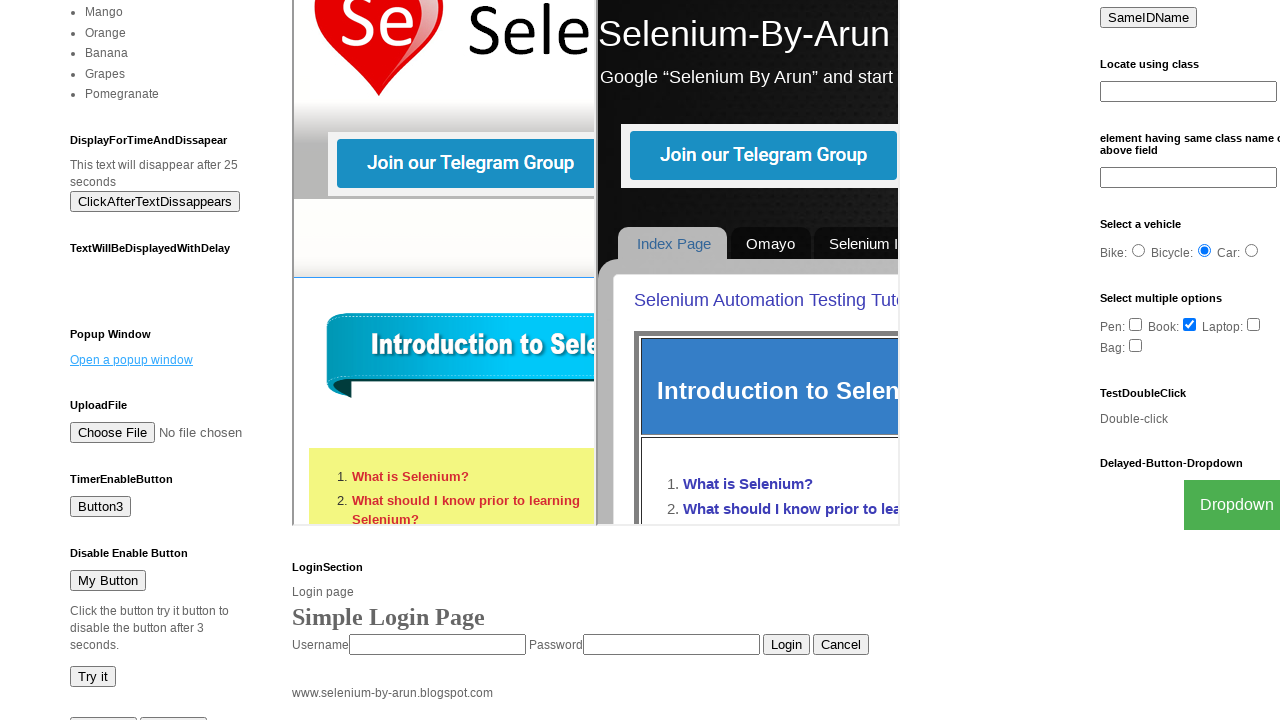

Waited 1000ms for popup window to open
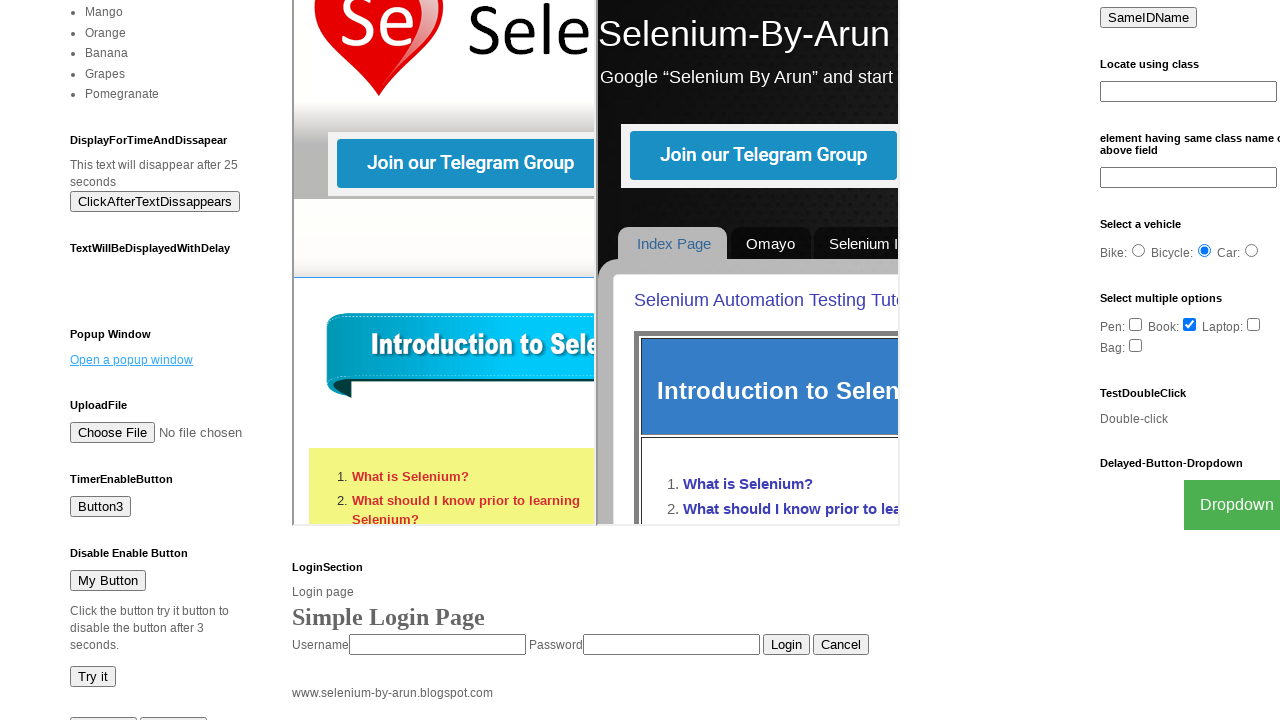

Retrieved all pages from context
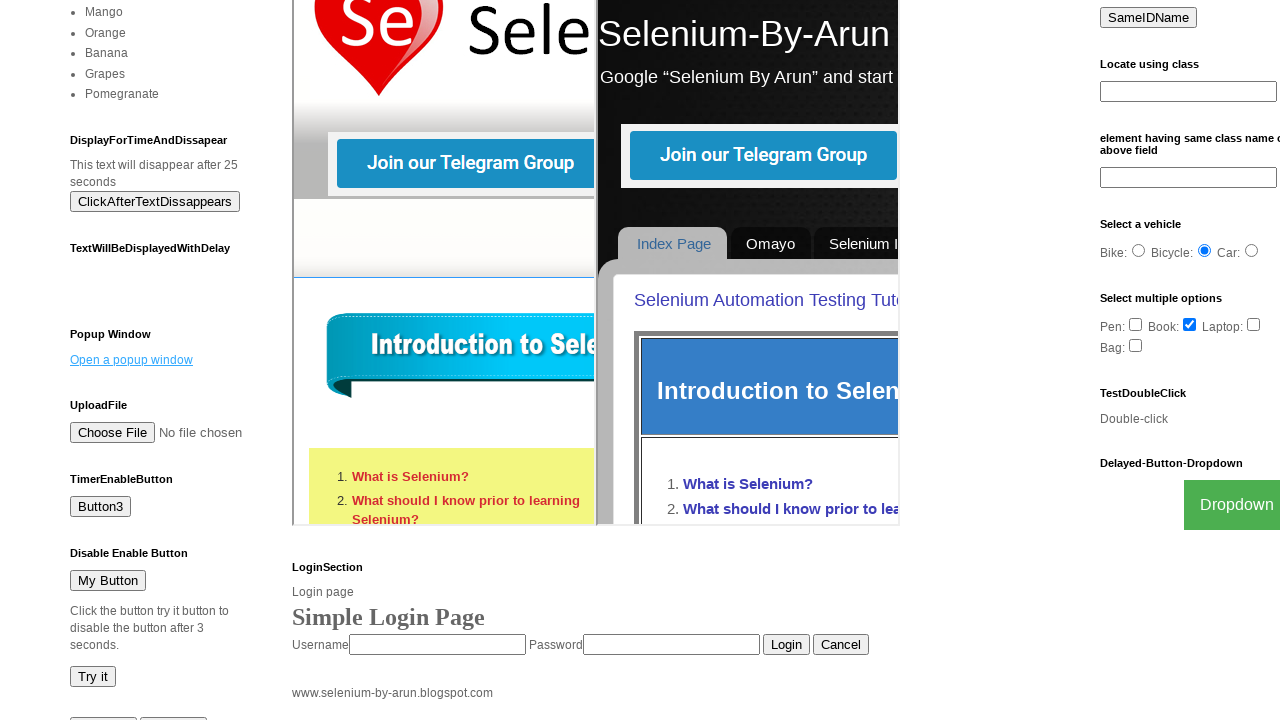

Popup window detected - obtained reference to popup page
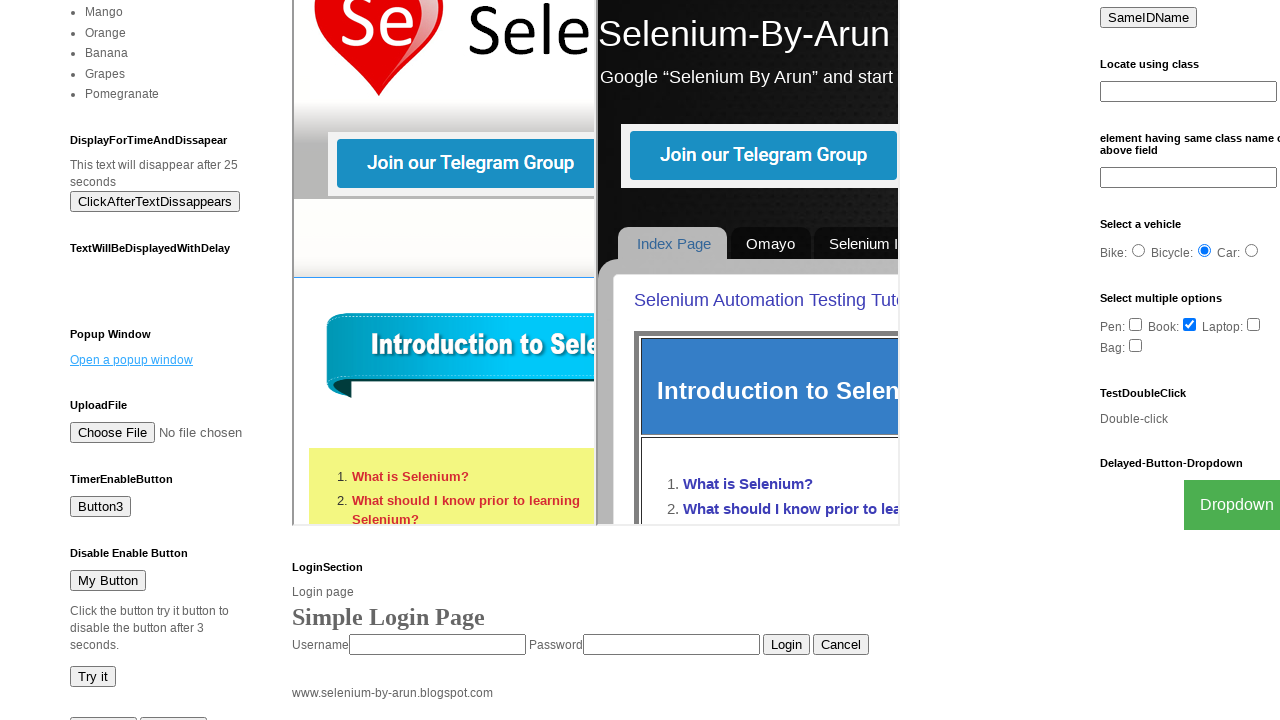

Popup page loaded successfully
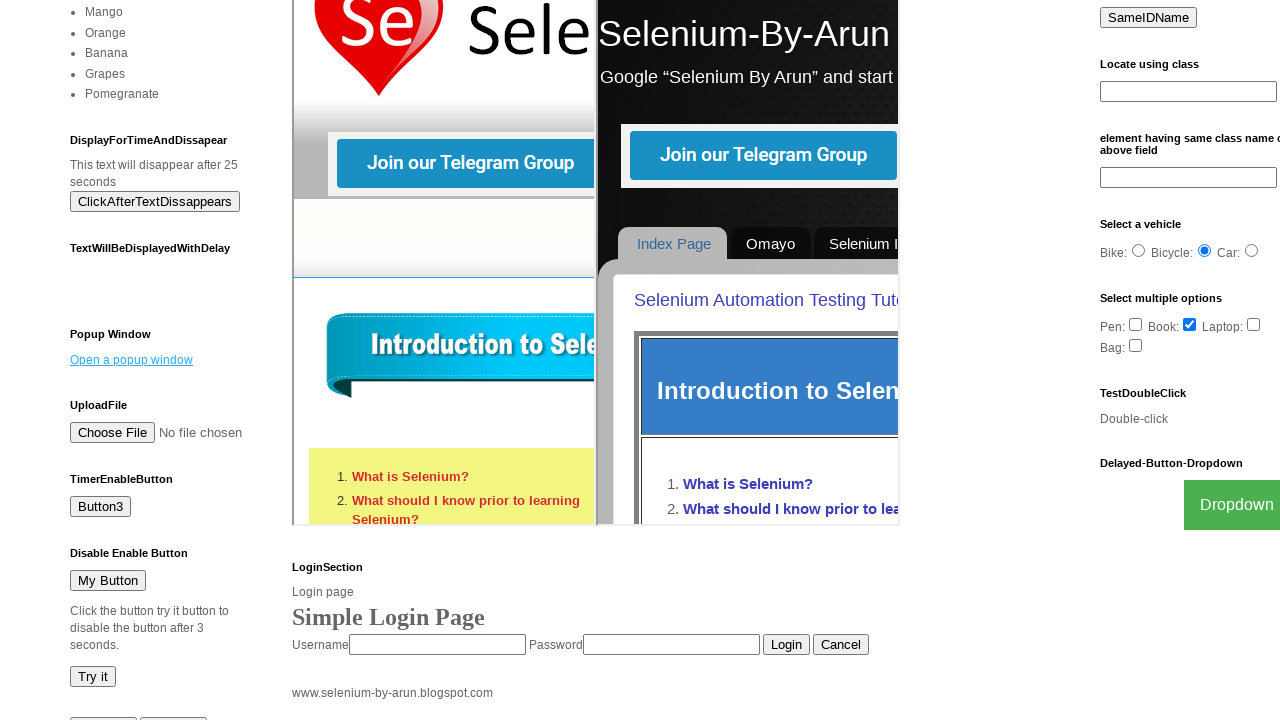

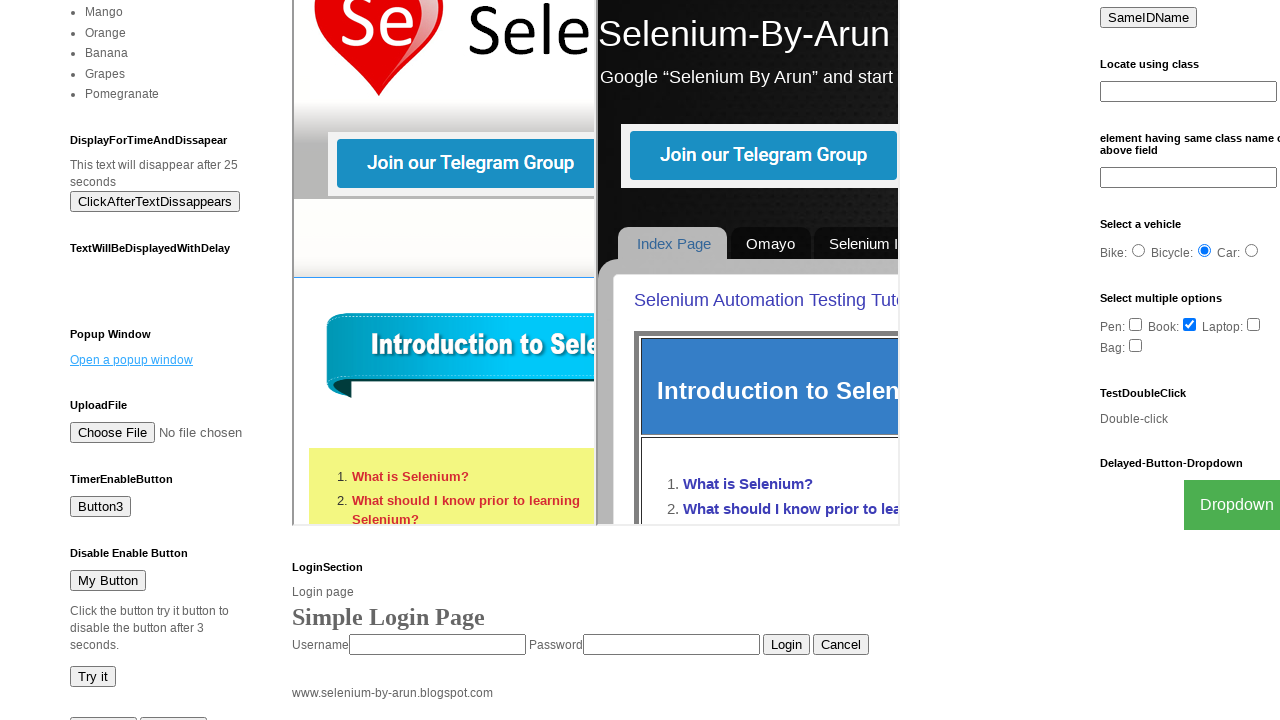